Tests navigation by clicking a link to the homepage and verifying the URL changes correctly

Starting URL: https://kristinek.github.io/site/examples/actions

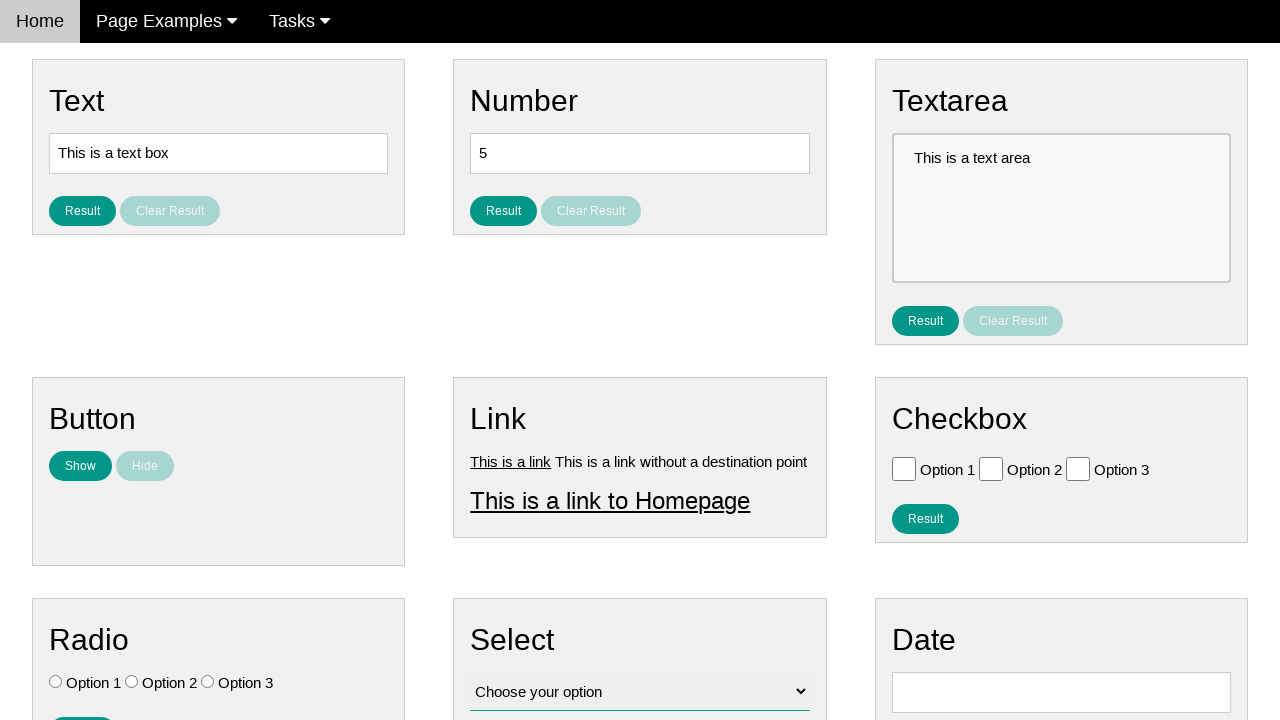

Clicked on the homepage link at (610, 500) on #homepage_link
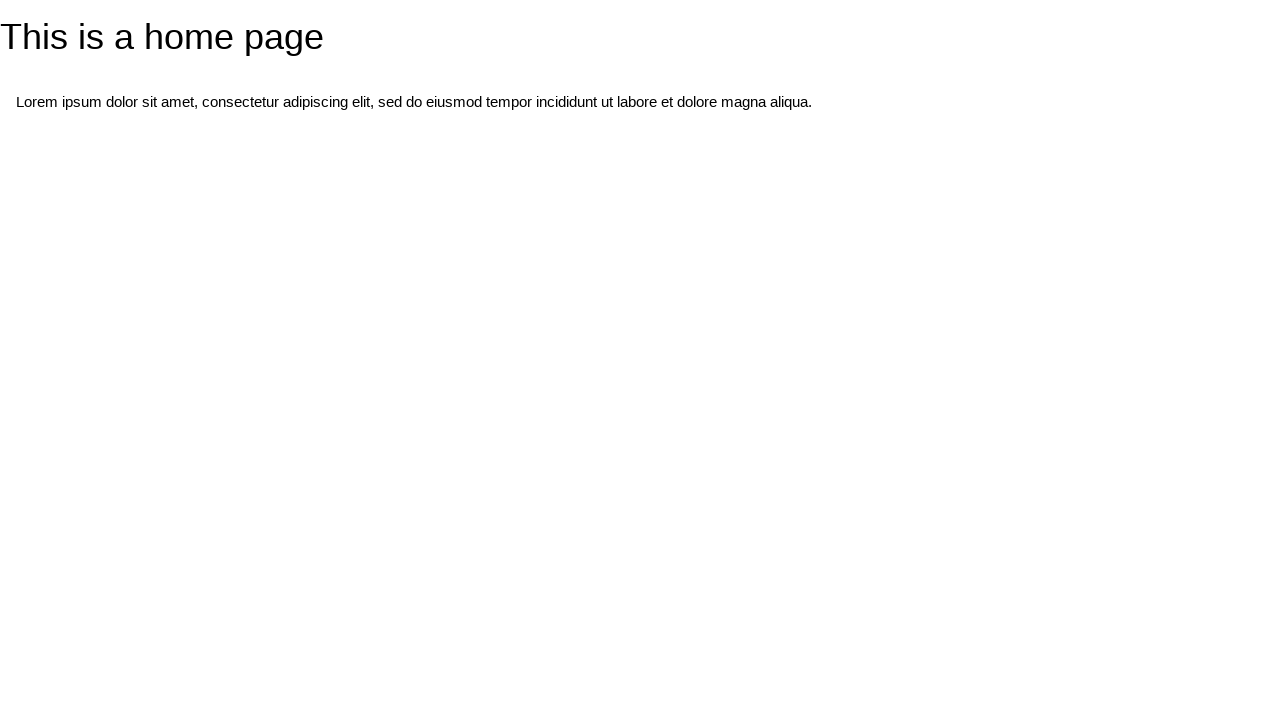

Navigated to homepage URL: https://kristinek.github.io/site/
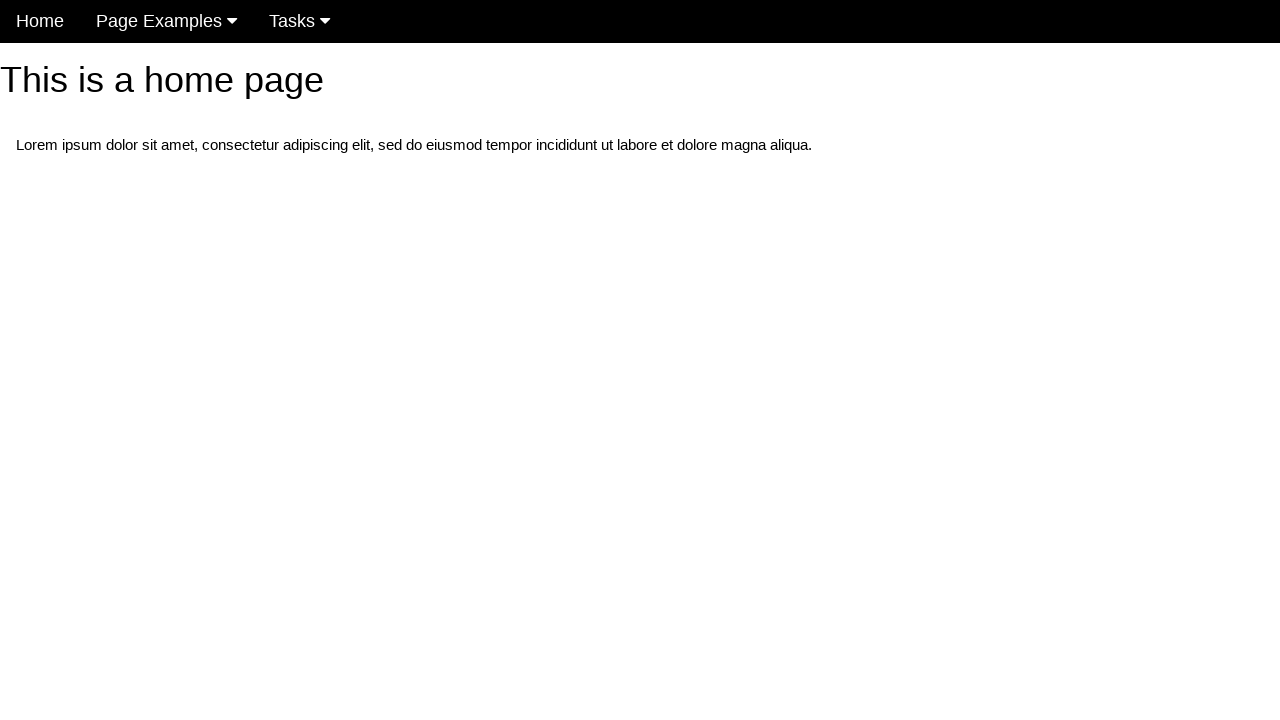

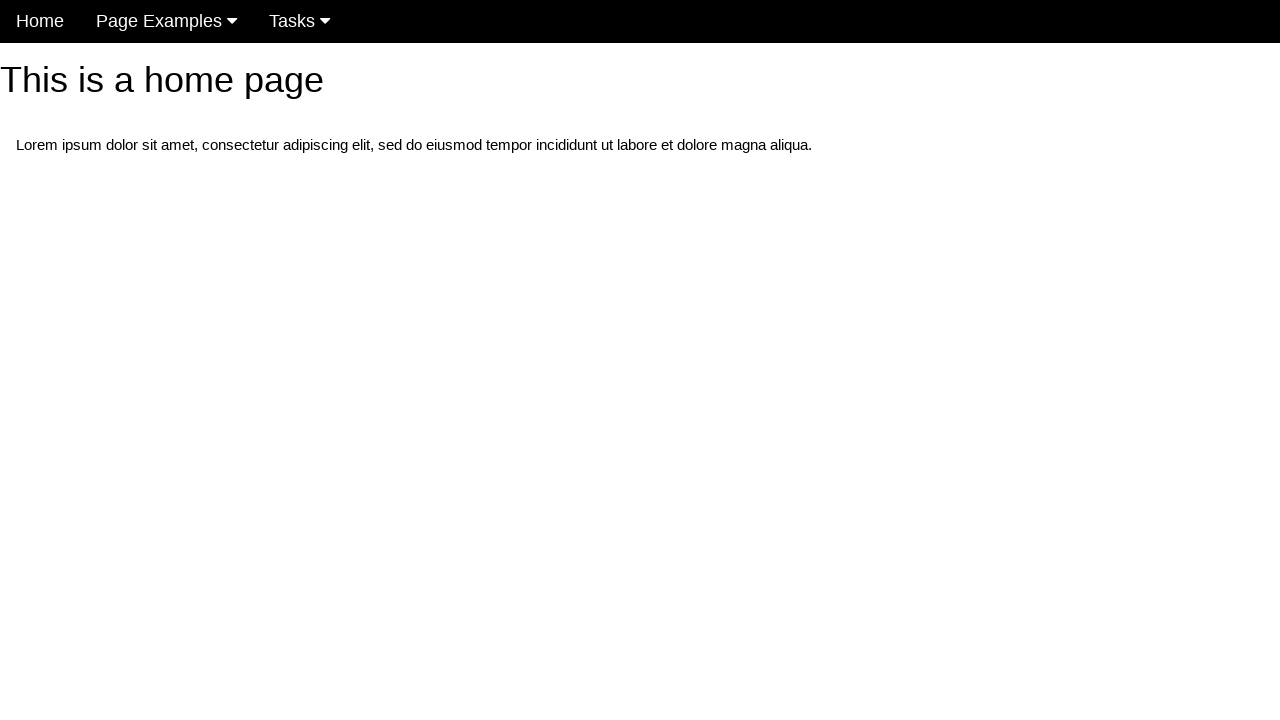